Tests the JPL Space image gallery by clicking the full image button to display the featured image in a lightbox/modal view

Starting URL: https://data-class-jpl-space.s3.amazonaws.com/JPL_Space/index.html

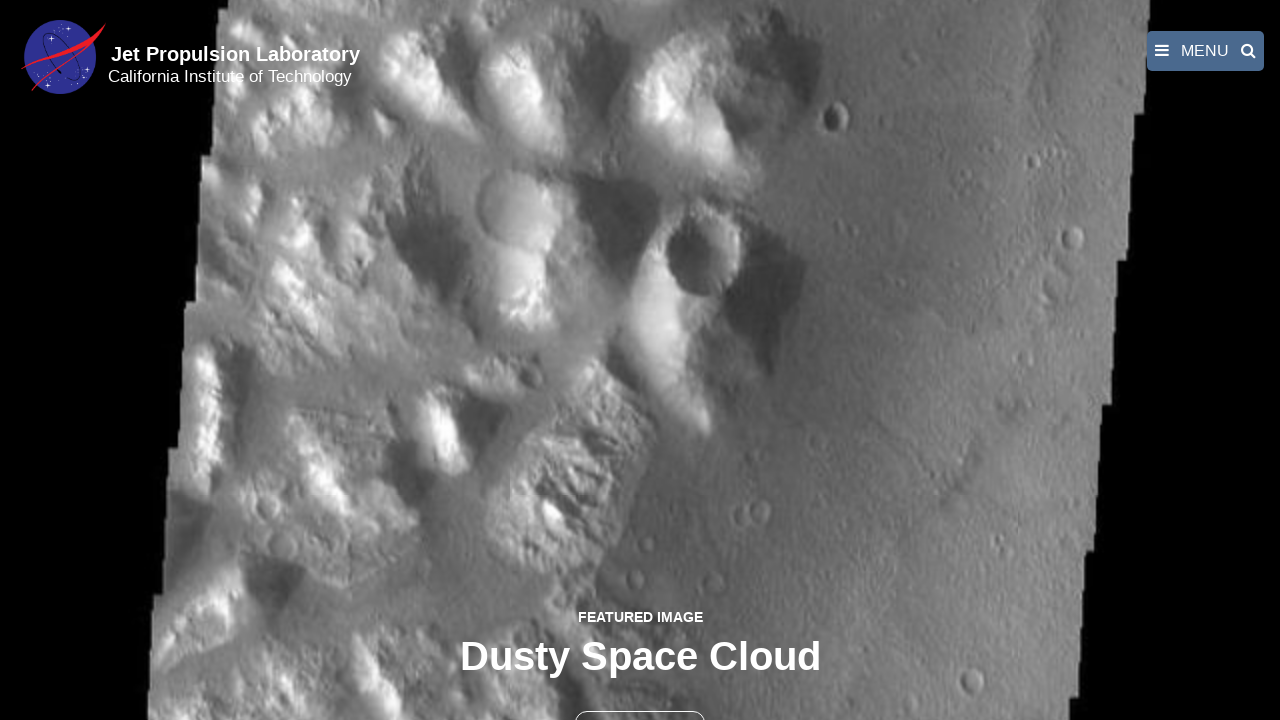

Clicked the full image button to open featured image in lightbox at (640, 699) on button >> nth=1
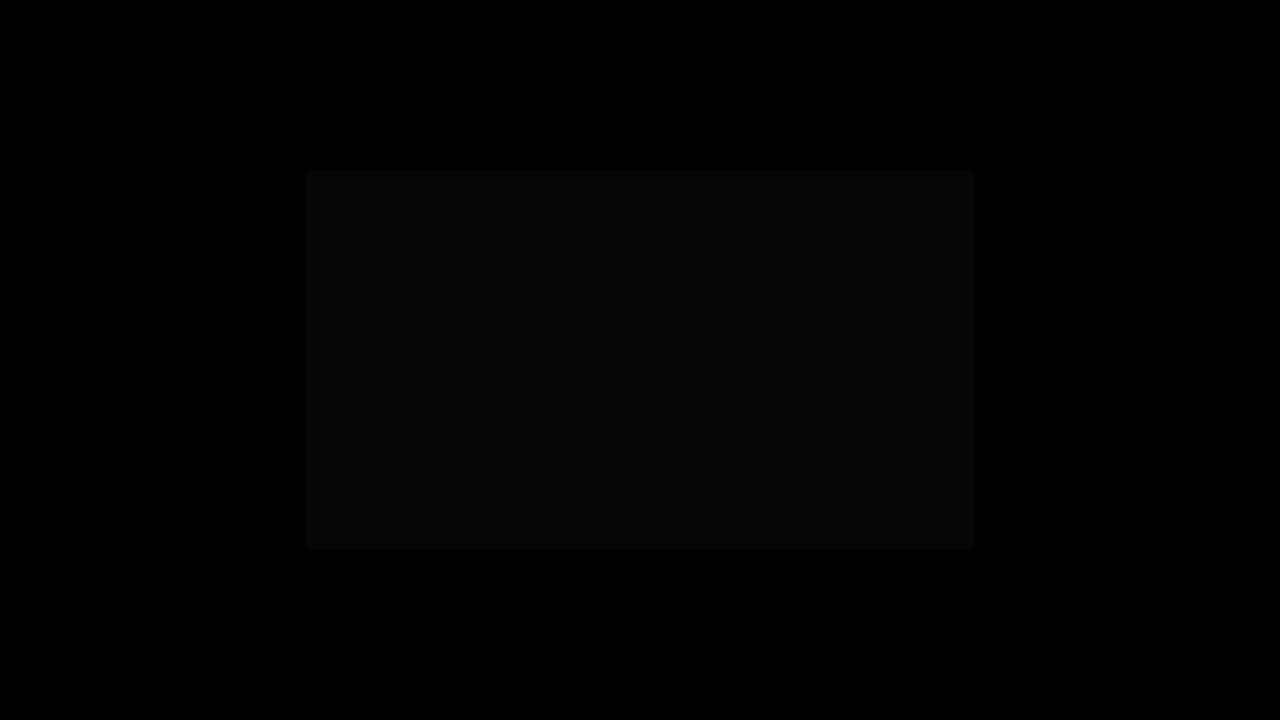

Featured image appeared in lightbox modal view
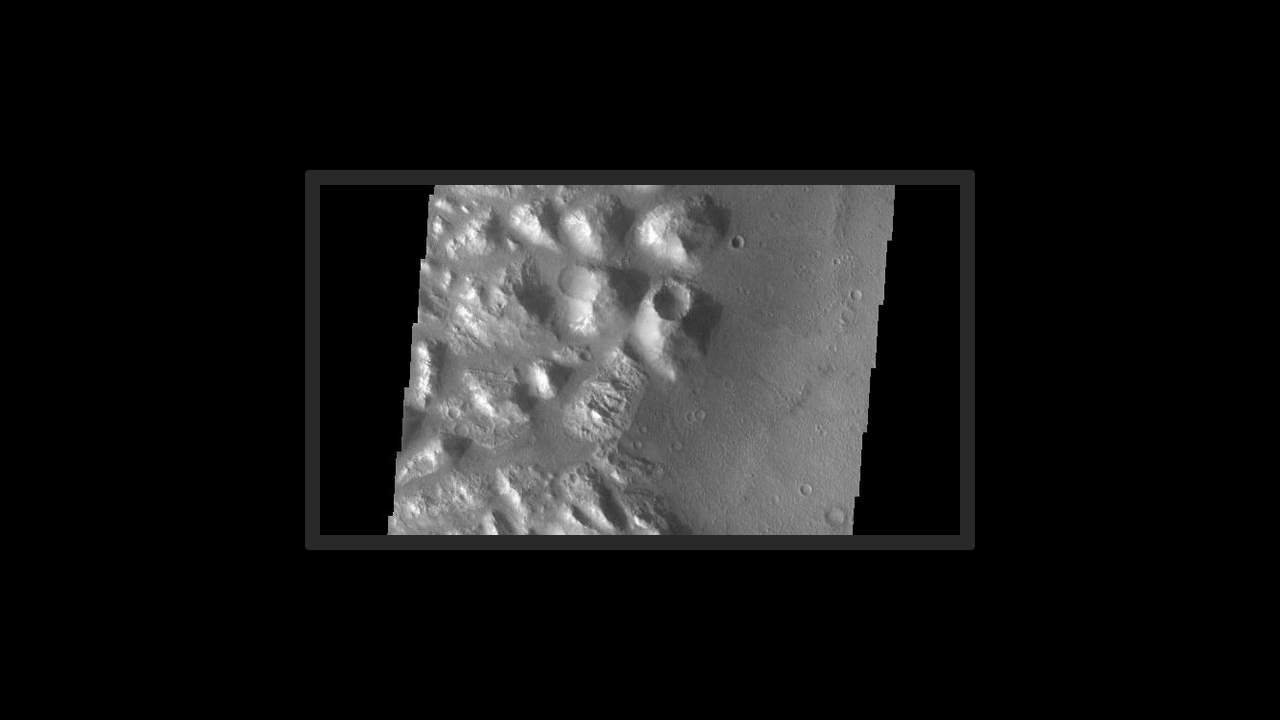

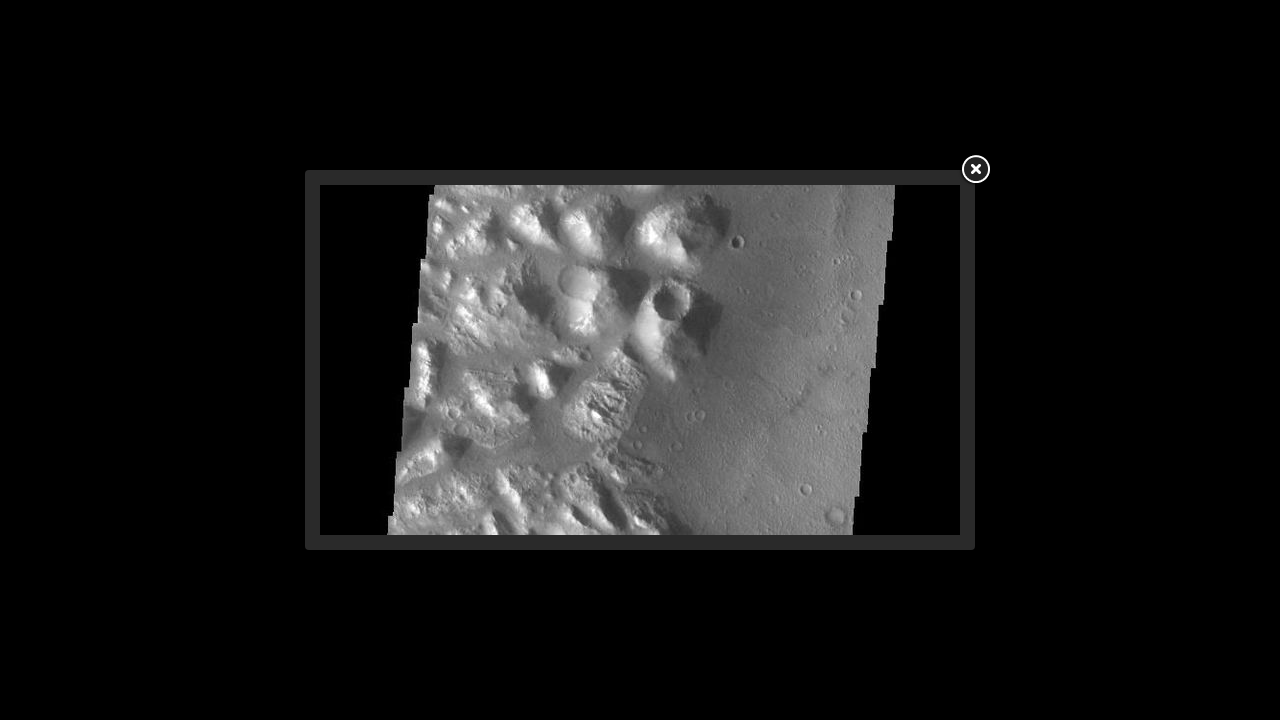